Tests handling of JavaScript prompt alerts by switching to an iframe, triggering a prompt, entering text, and verifying the result

Starting URL: https://www.w3schools.com/js/tryit.asp?filename=tryjs_prompt

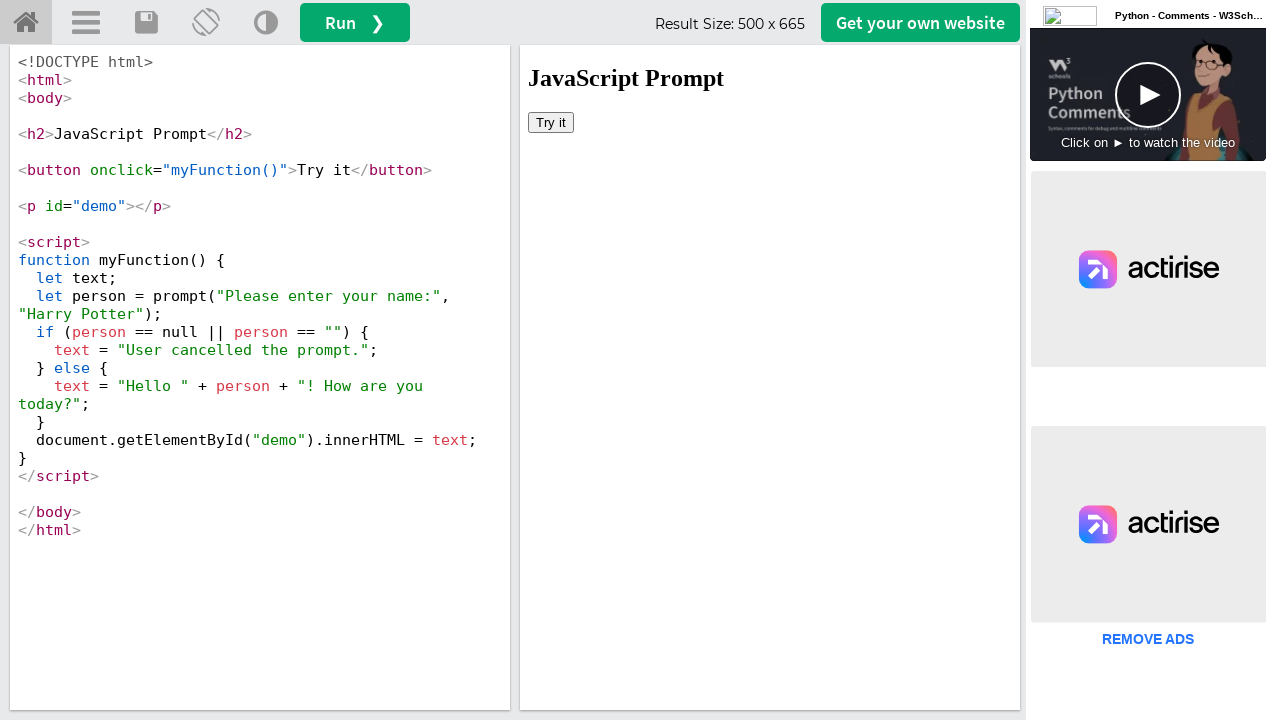

Located iframe element with ID 'iframeResult'
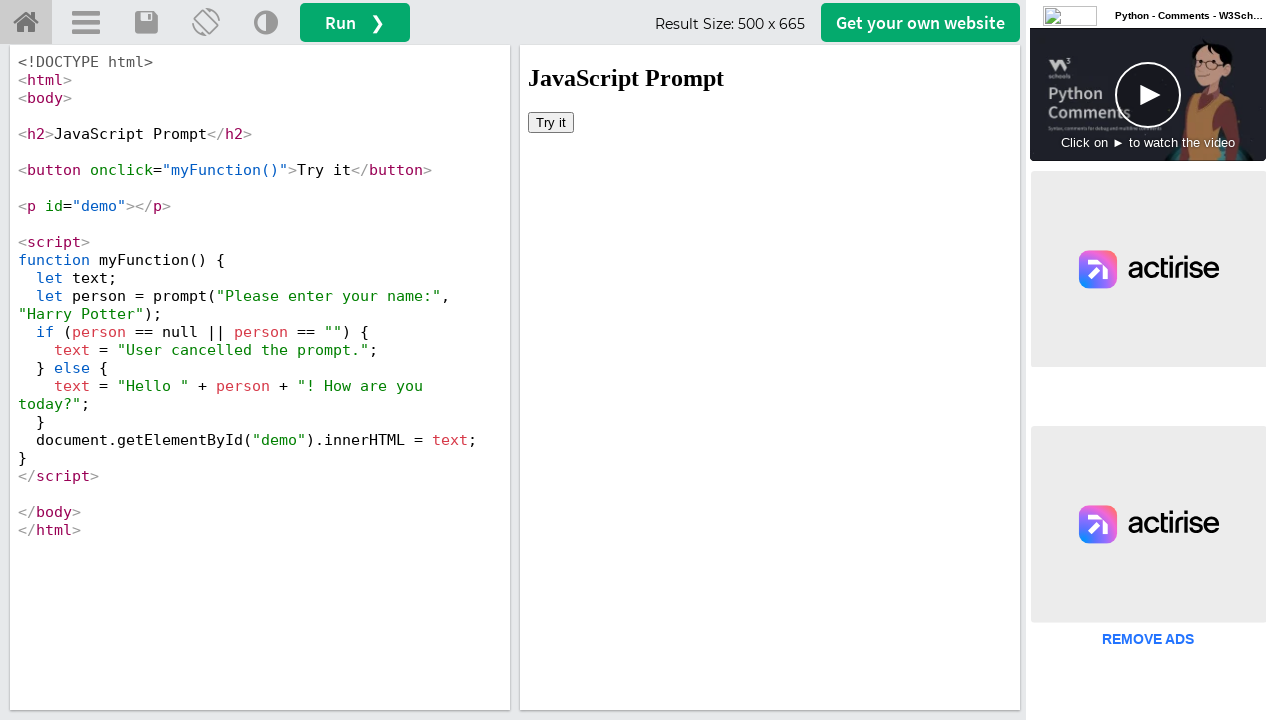

Clicked 'Try it' button in iframe at (551, 122) on #iframeResult >> internal:control=enter-frame >> button:has-text('Try it')
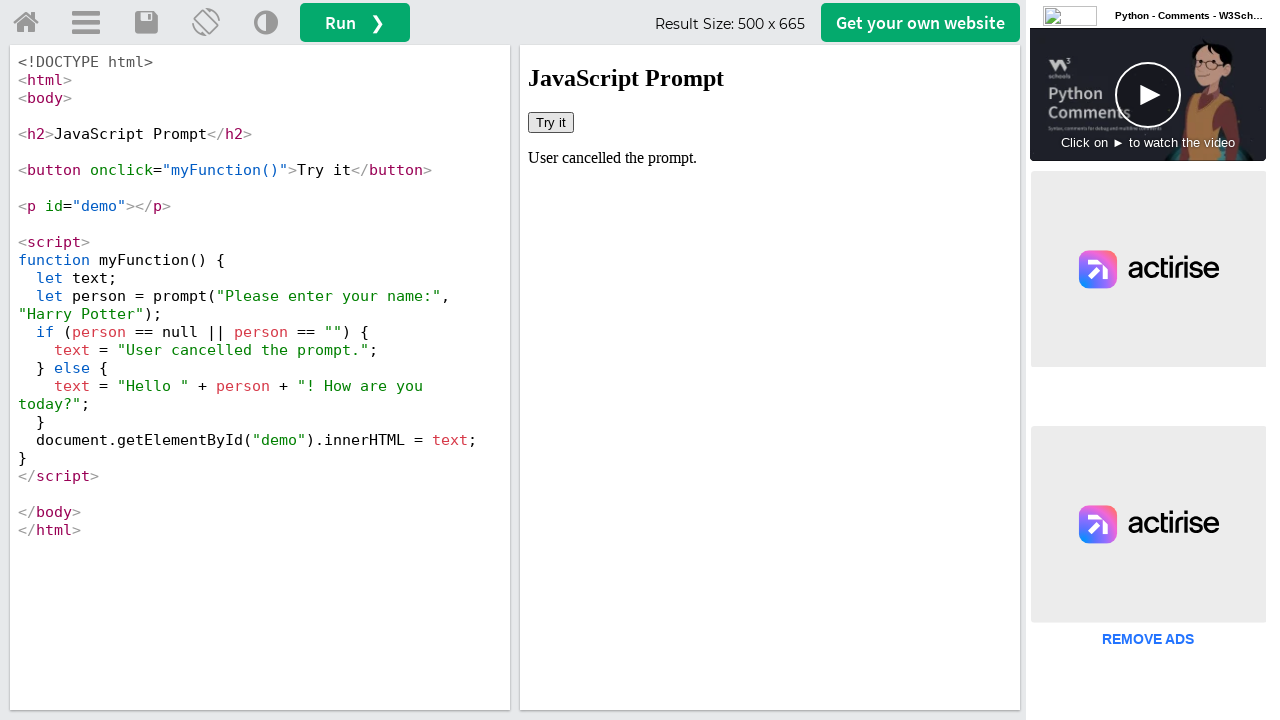

Set up dialog handler to accept prompt with text 'TestUser123'
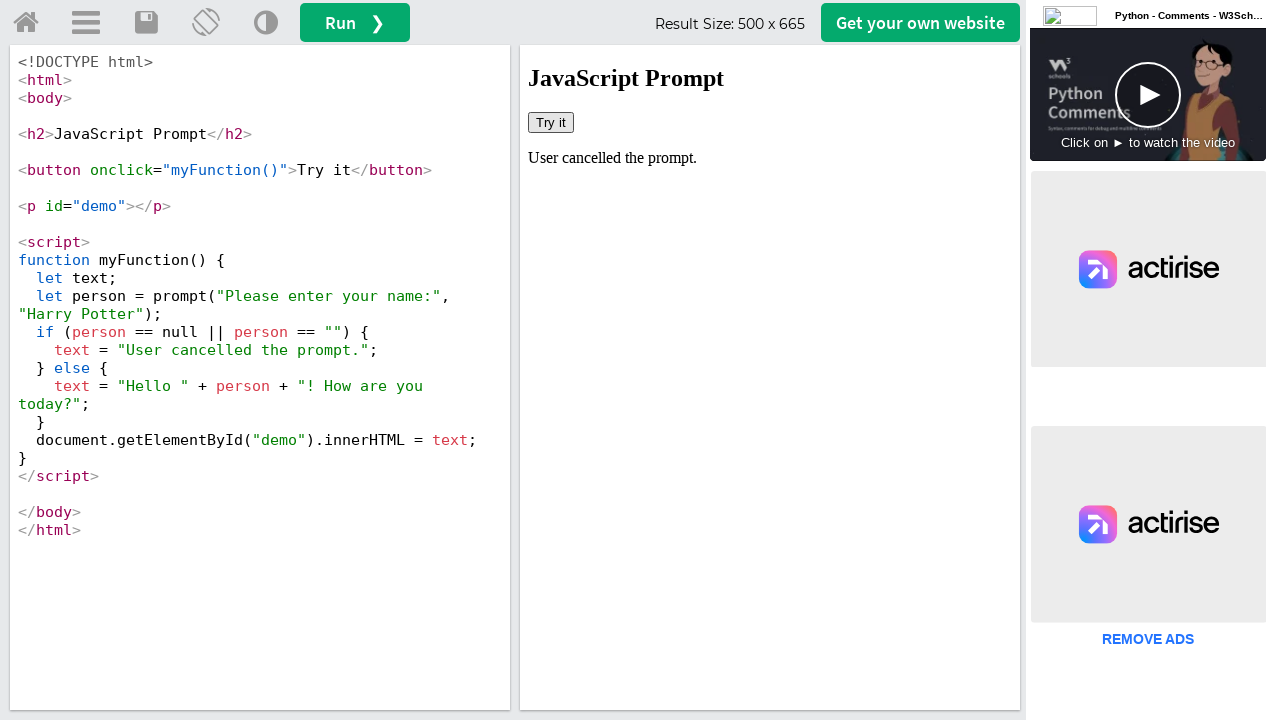

Clicked 'Try it' button again to trigger the prompt dialog at (551, 122) on #iframeResult >> internal:control=enter-frame >> button:has-text('Try it')
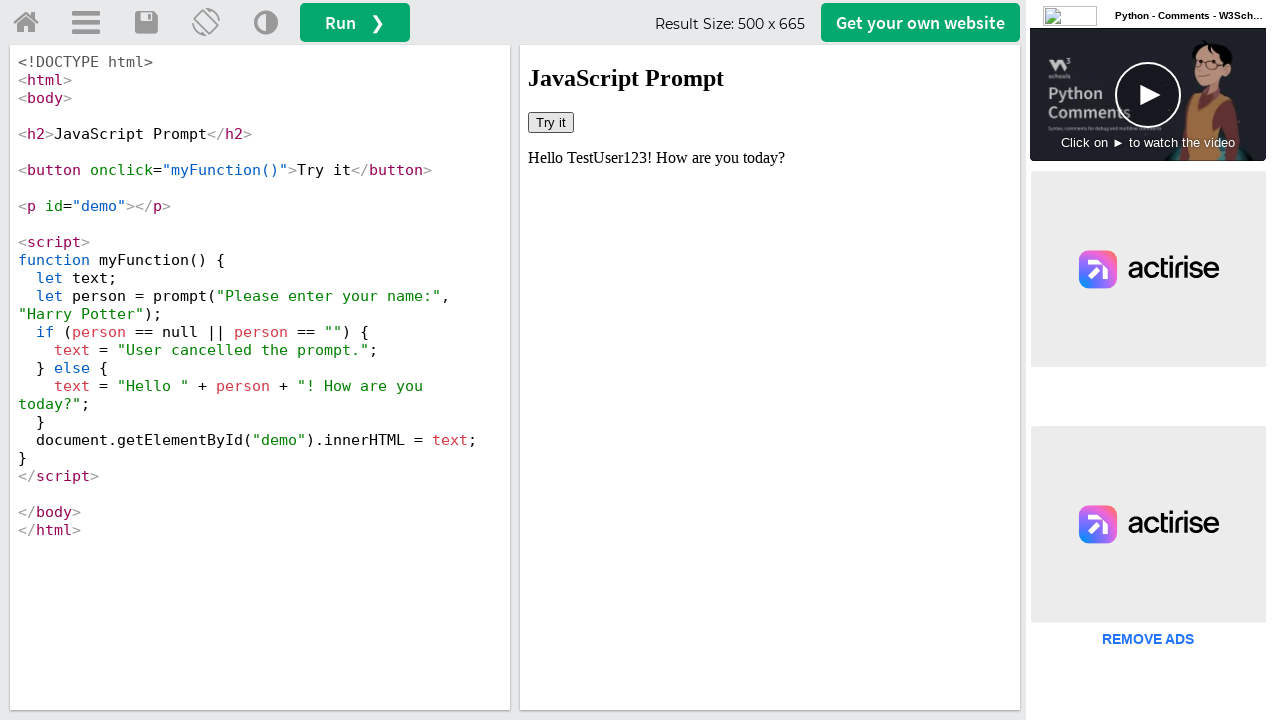

Retrieved text content from #demo element in iframe
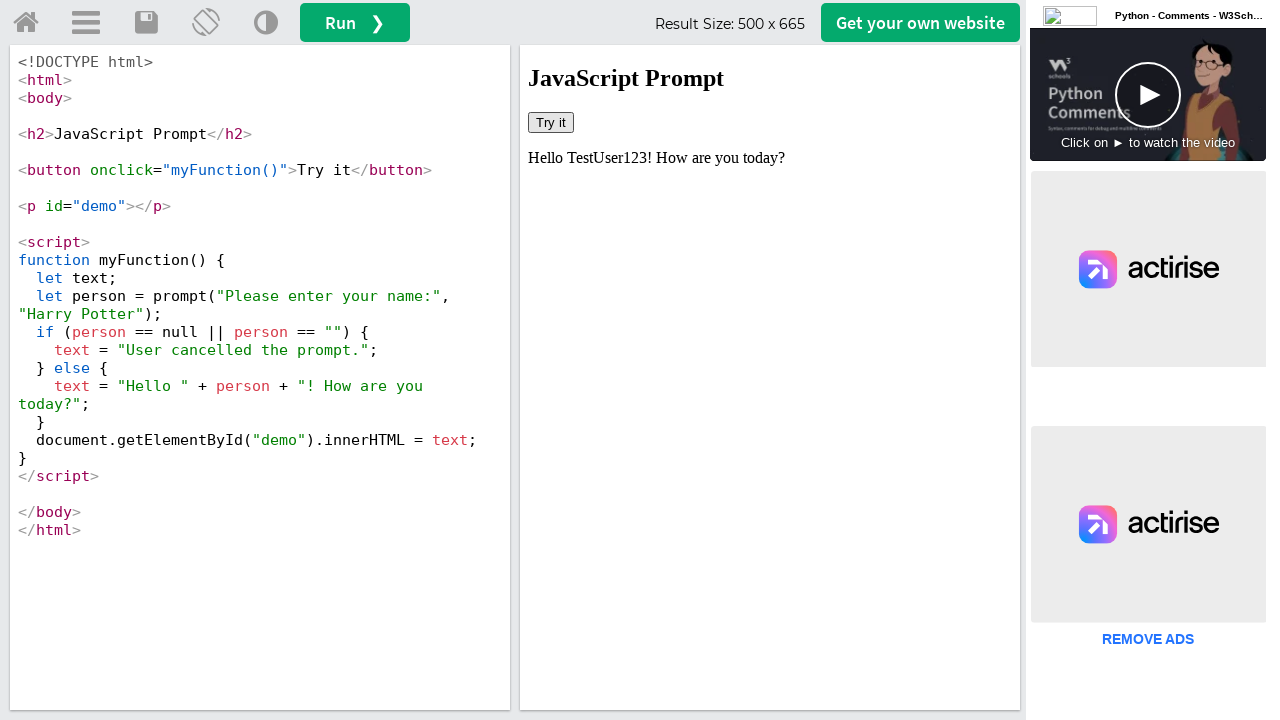

Verification passed: 'TestUser123' found in demo text
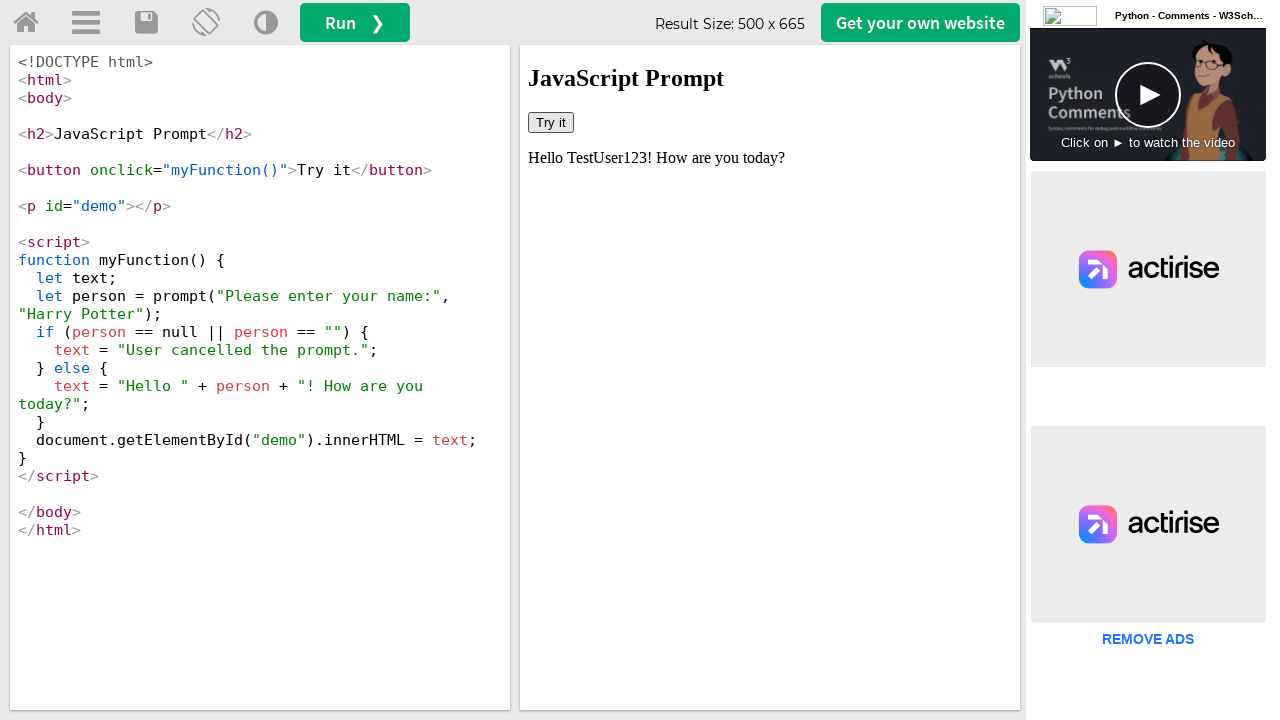

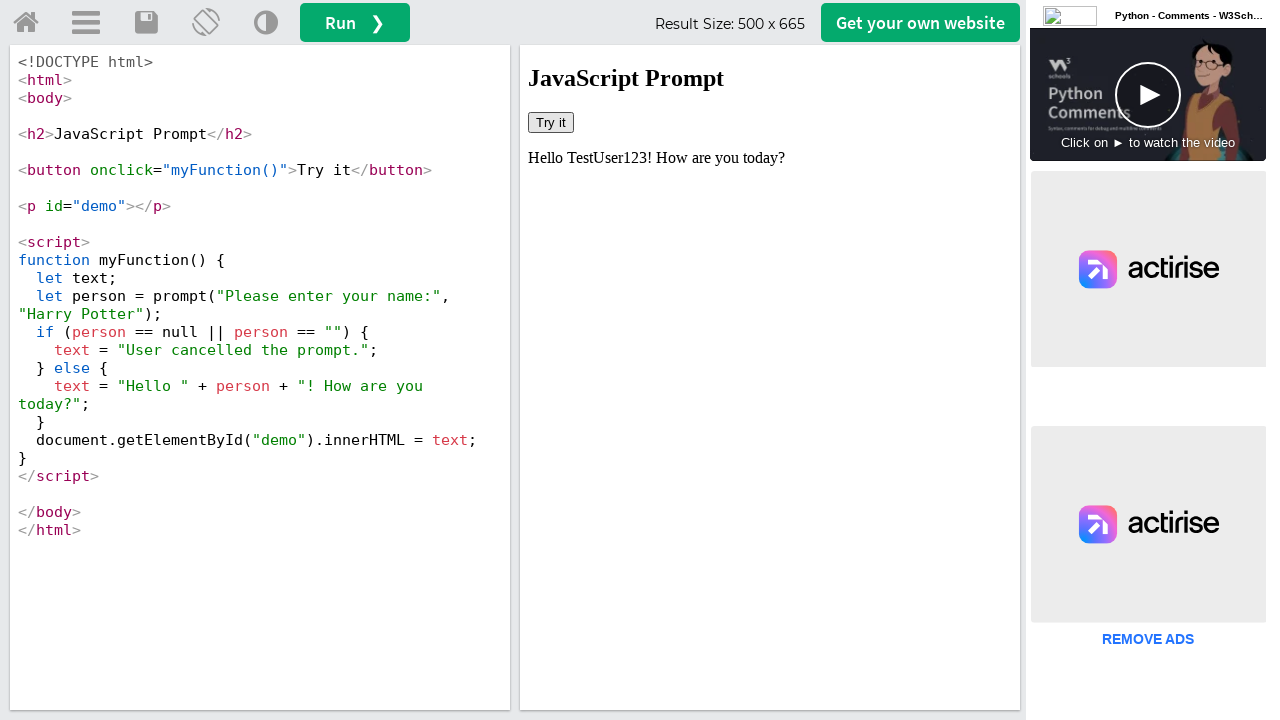